Tests JavaScript execution by injecting a div element into the page and verifying it appears with correct text

Starting URL: https://top4fitness.hu/user/login

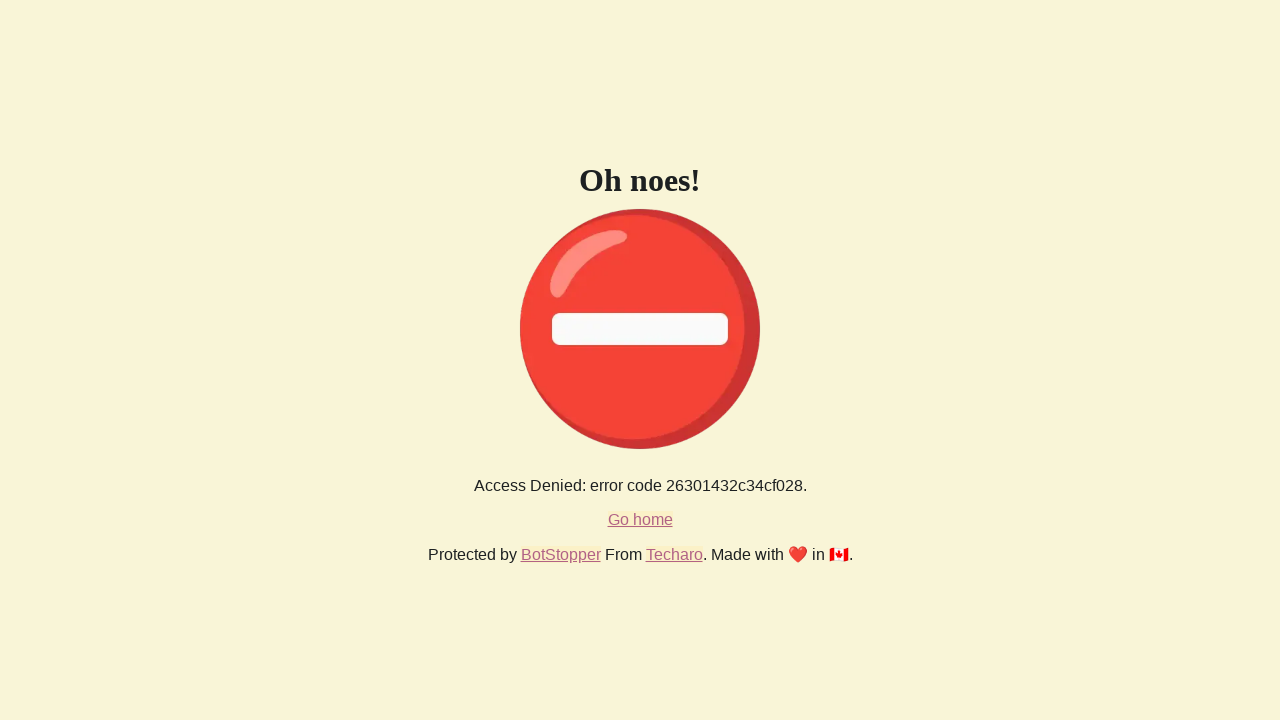

Executed JavaScript to inject a div element with text 'Selenium' and class 'selenium'
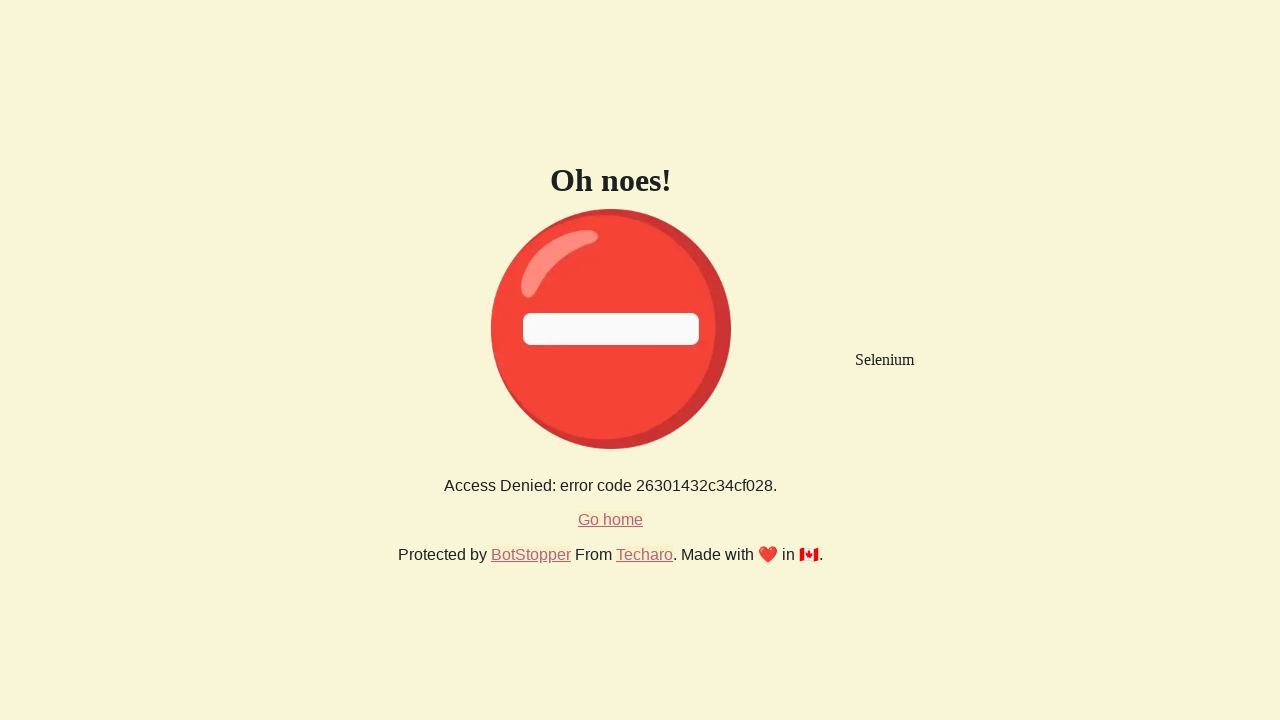

Located the injected selenium div element
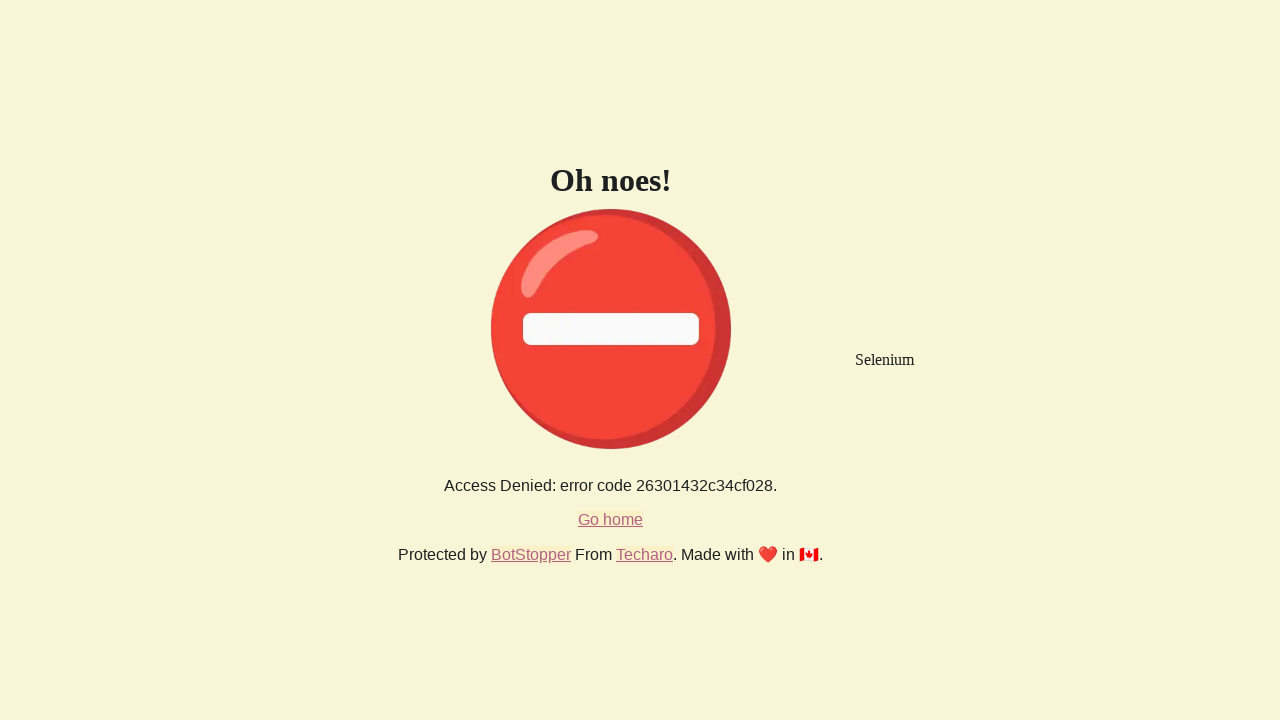

Verified that the injected div element is visible on the page
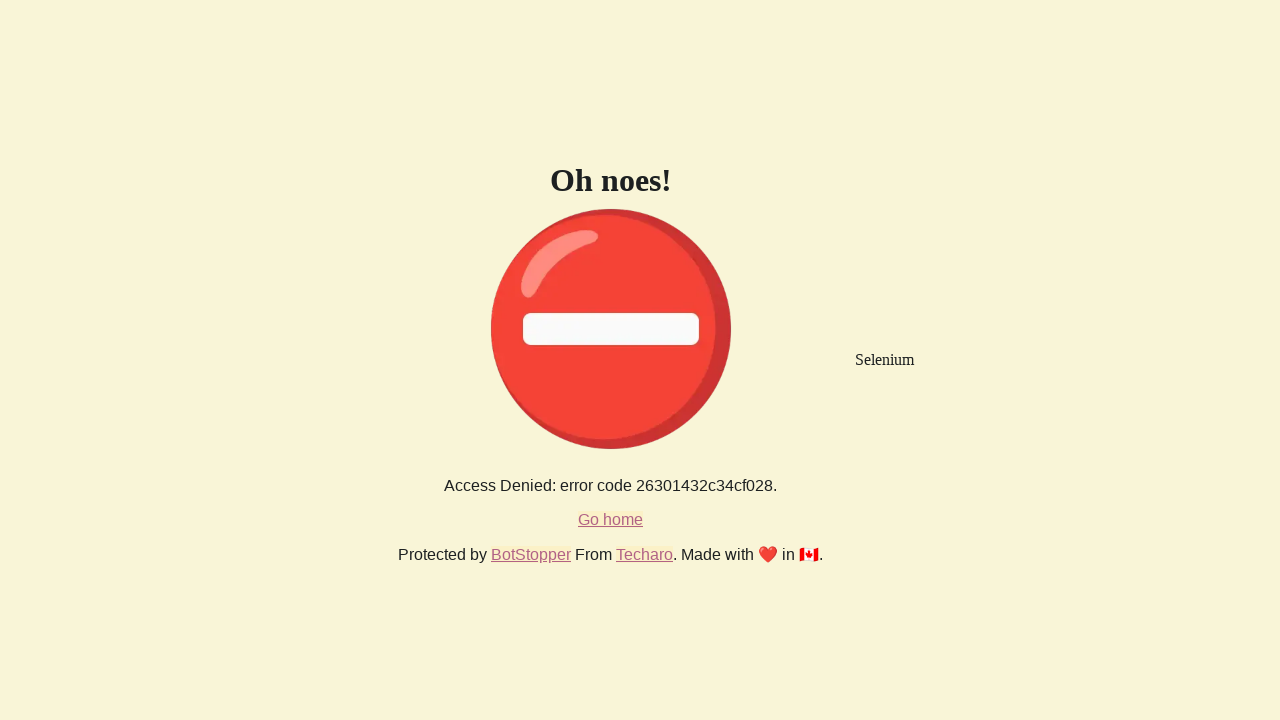

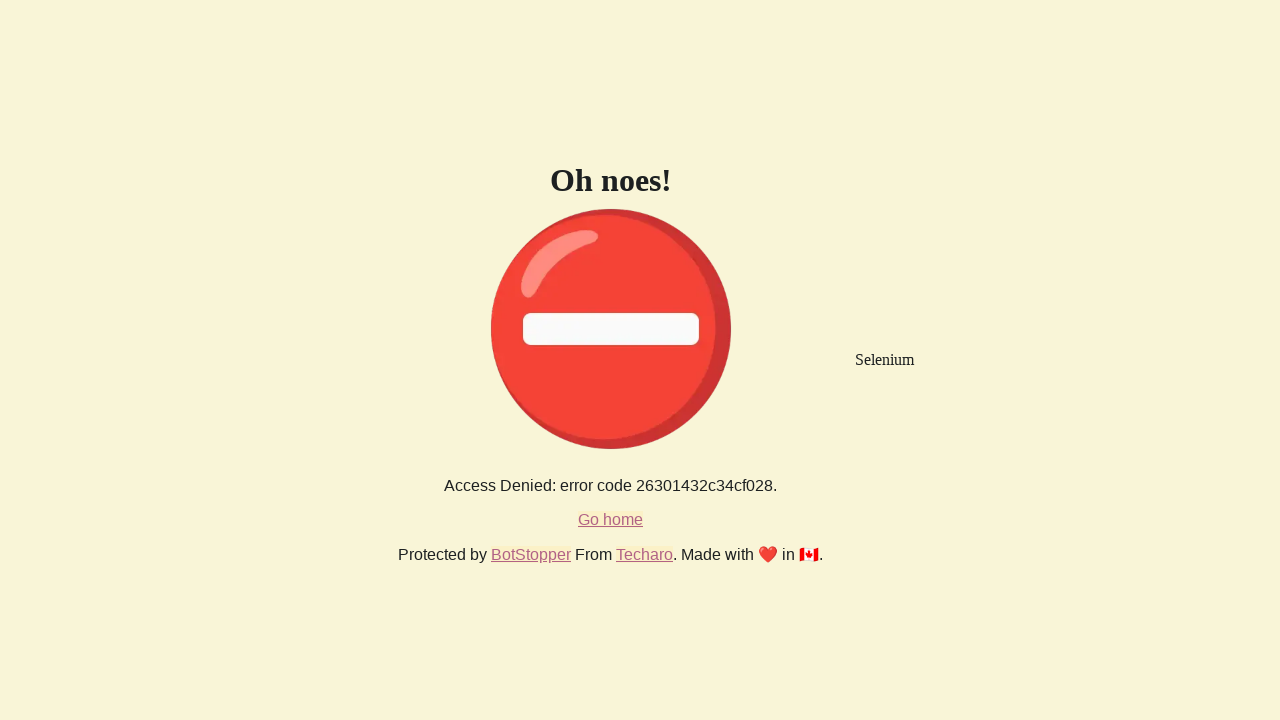